Tests multi-select dropdown functionality by clicking on the dropdown and selecting a language option (English) from the available choices on a registration demo page.

Starting URL: https://demo.automationtesting.in/Register.html

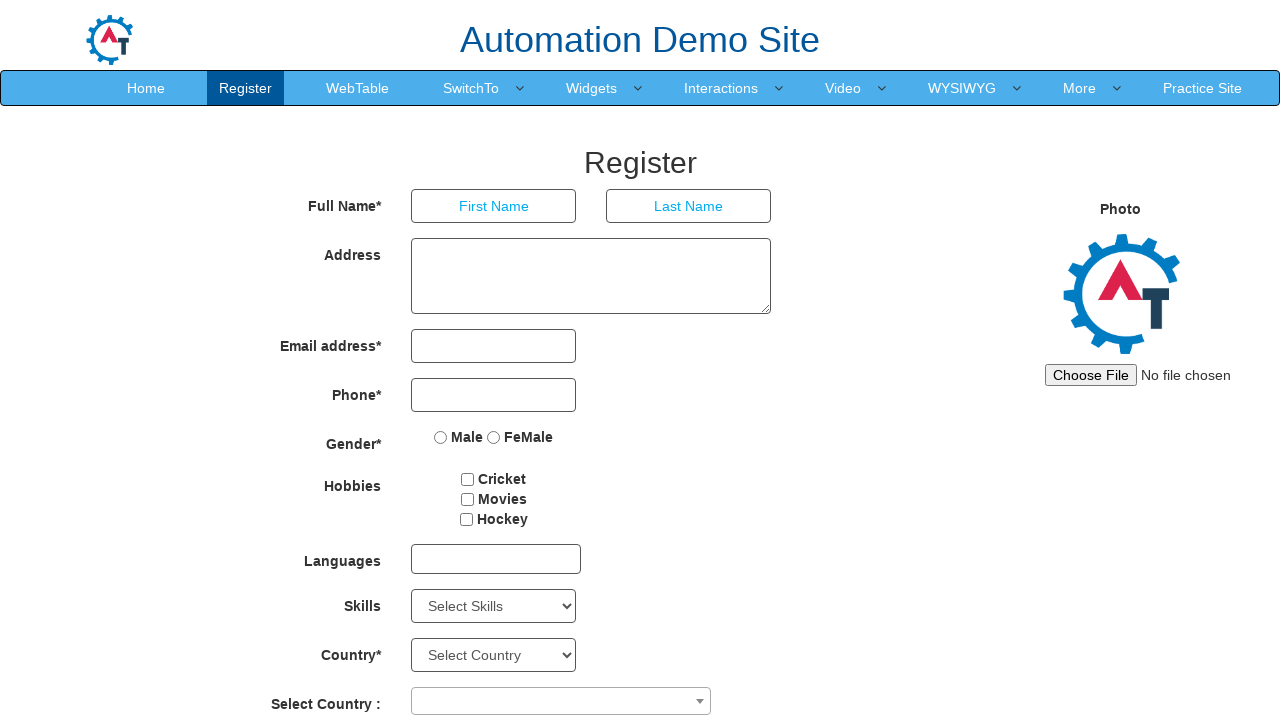

Clicked on multi-select dropdown to open it at (496, 559) on #msdd
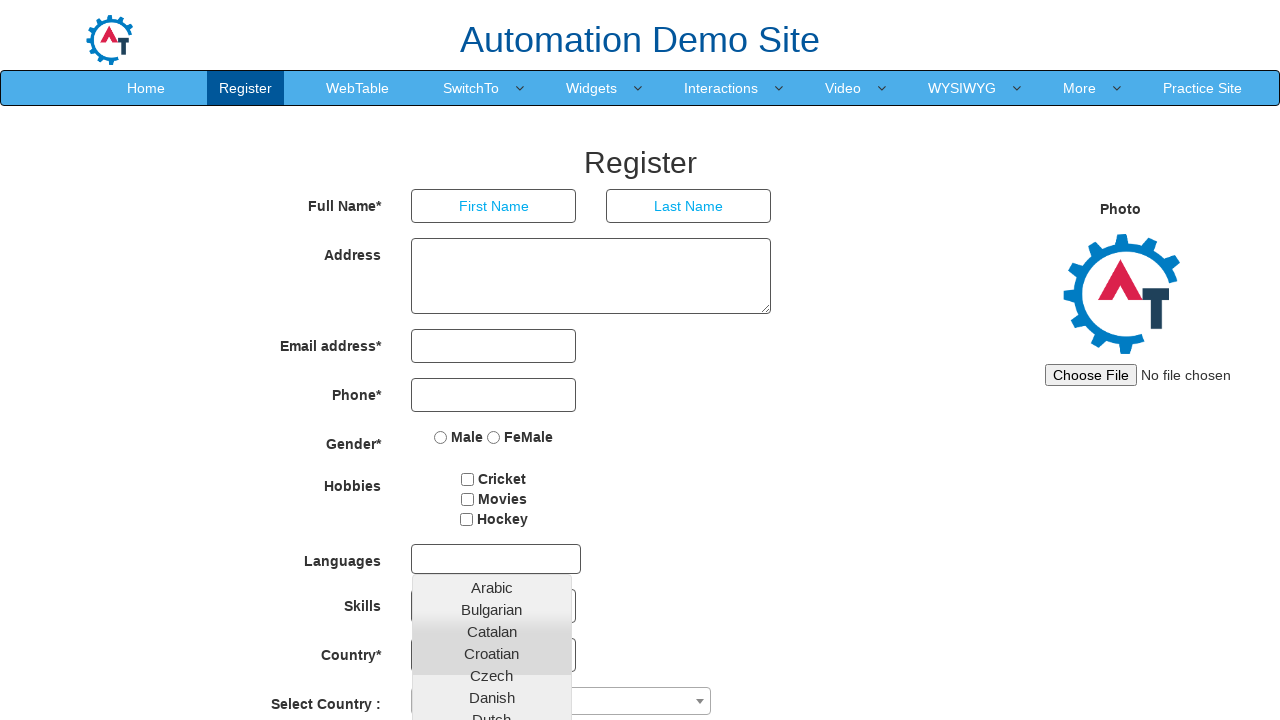

Dropdown options loaded and became visible
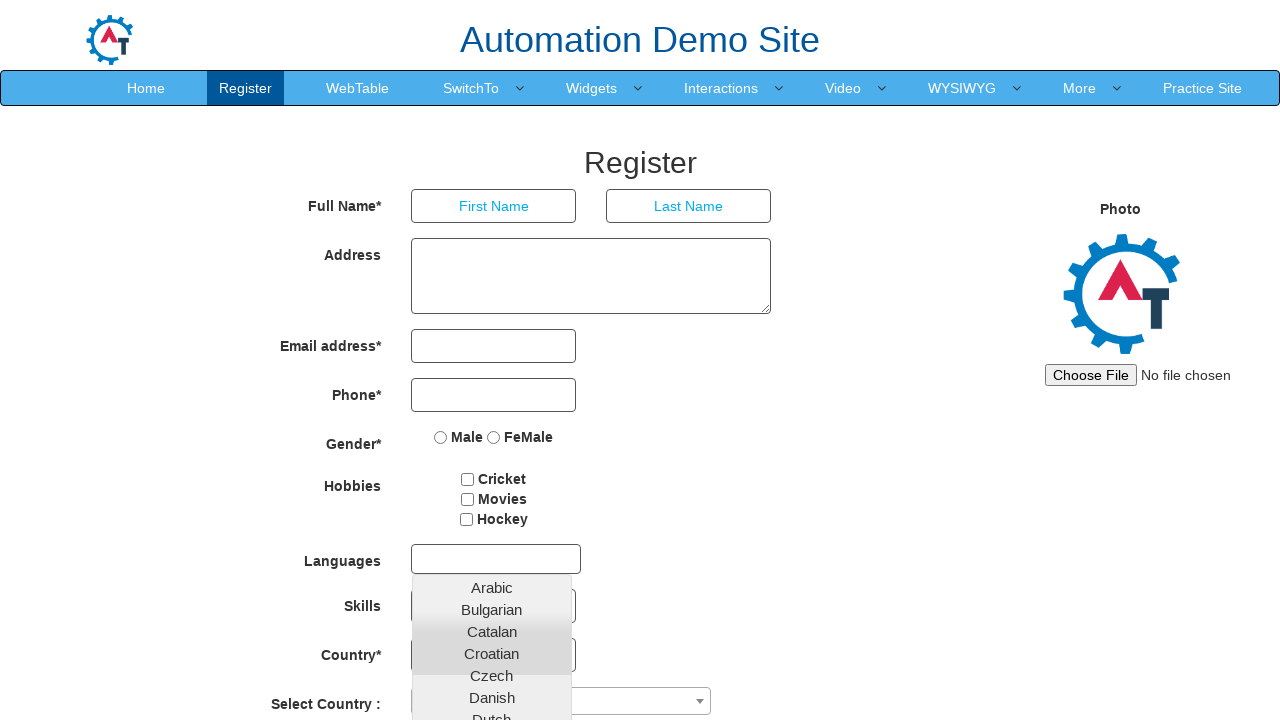

Selected 'English' option from dropdown at (492, 457) on xpath=//a[@class='ui-corner-all' and contains(text(), 'English')]
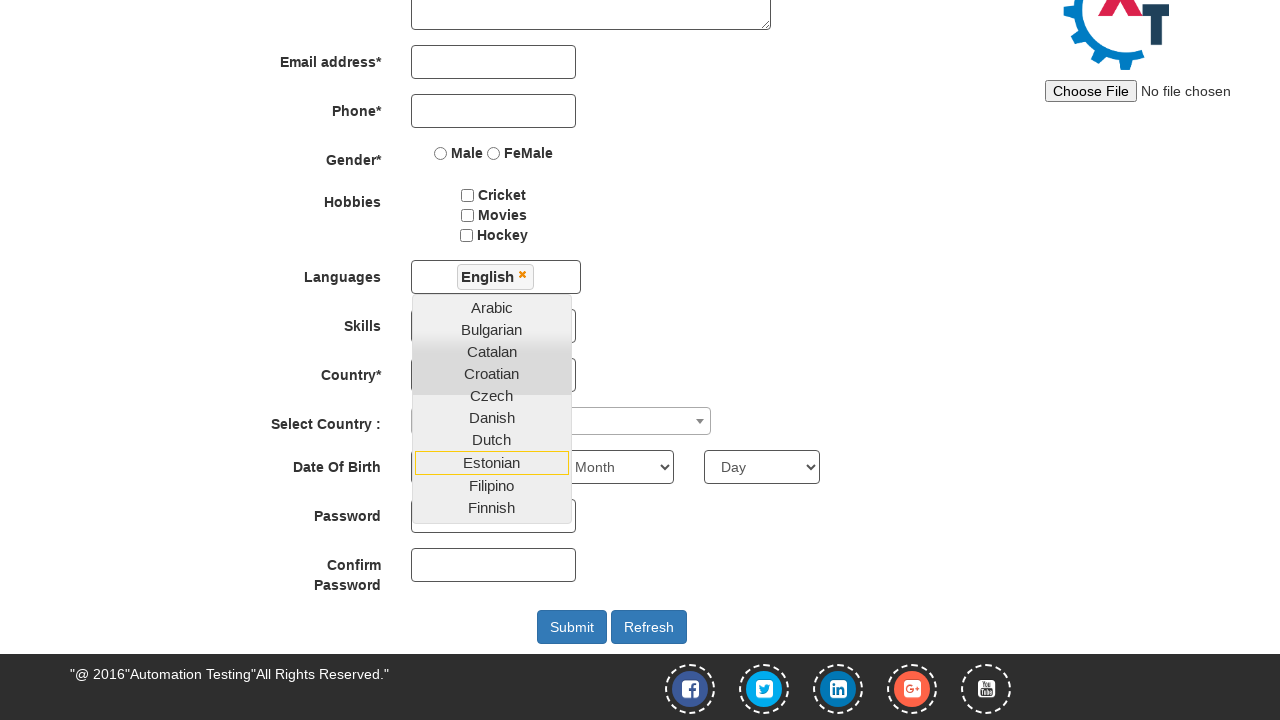

Waited for UI to update after selection
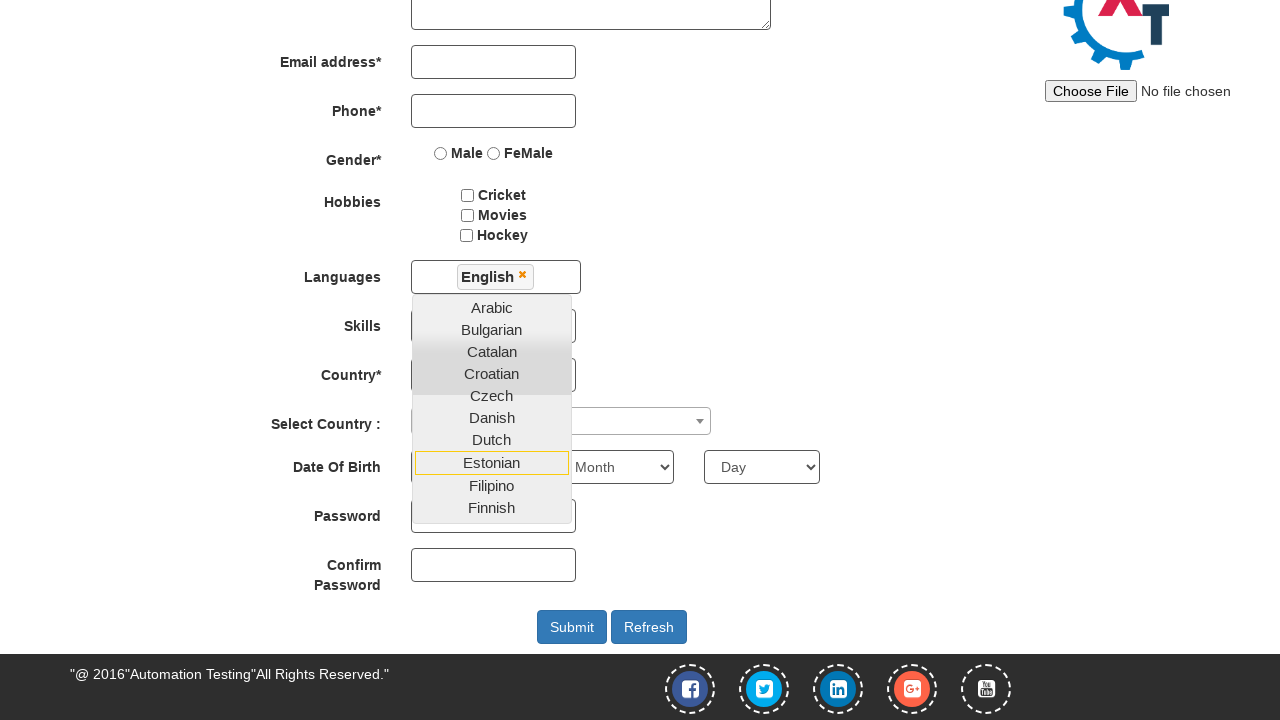

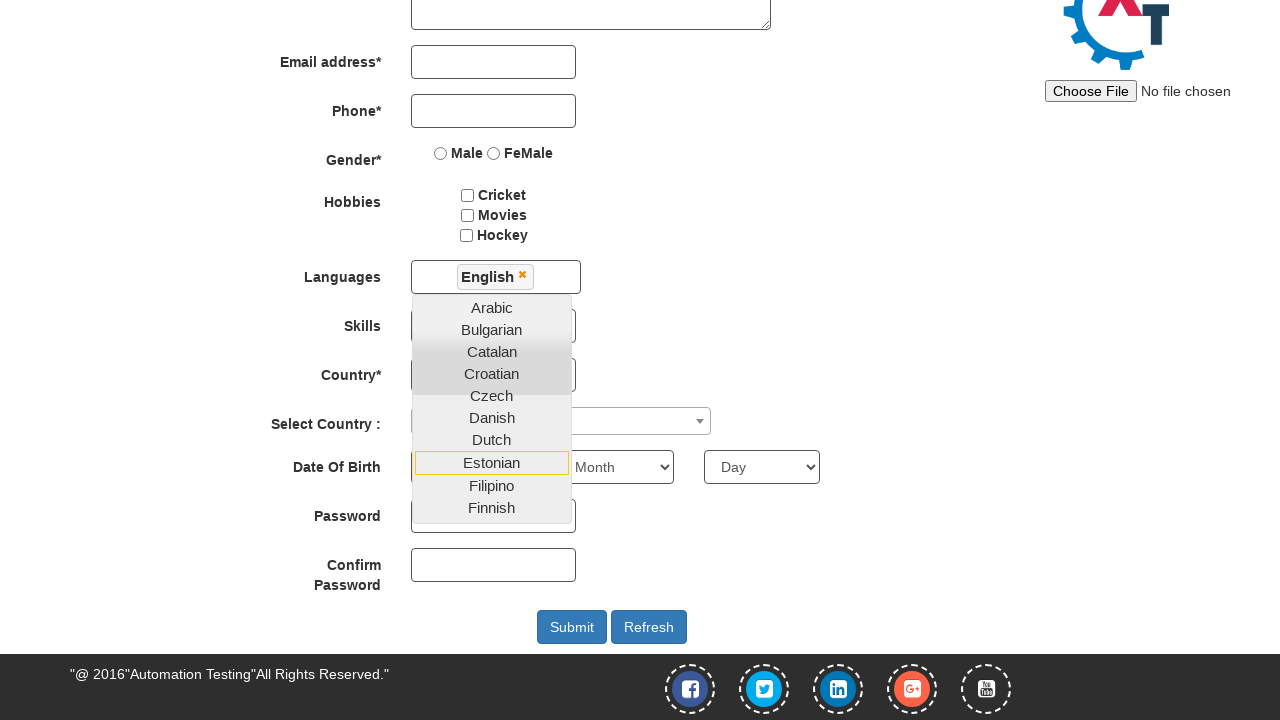